Navigates to W3Schools HTML tables page and interacts with the customer table to verify table structure and headers are accessible

Starting URL: https://www.w3schools.com/html/html_tables.asp

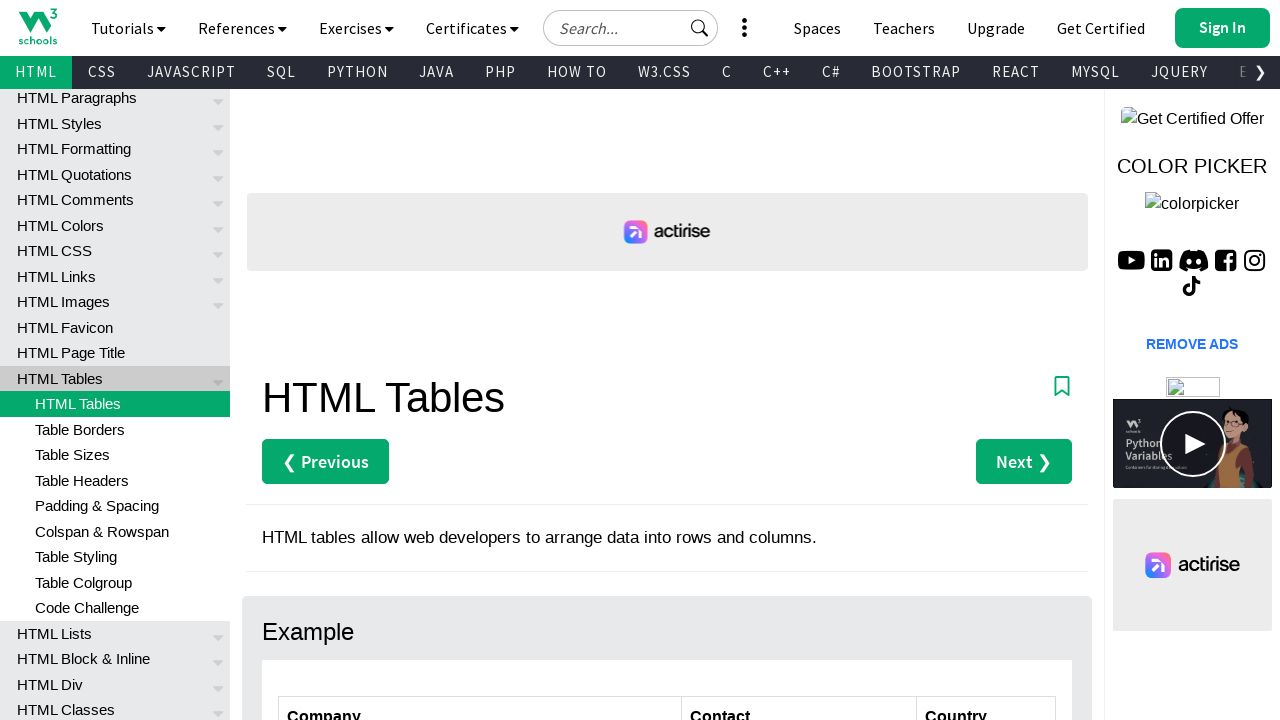

Navigated to W3Schools HTML tables page
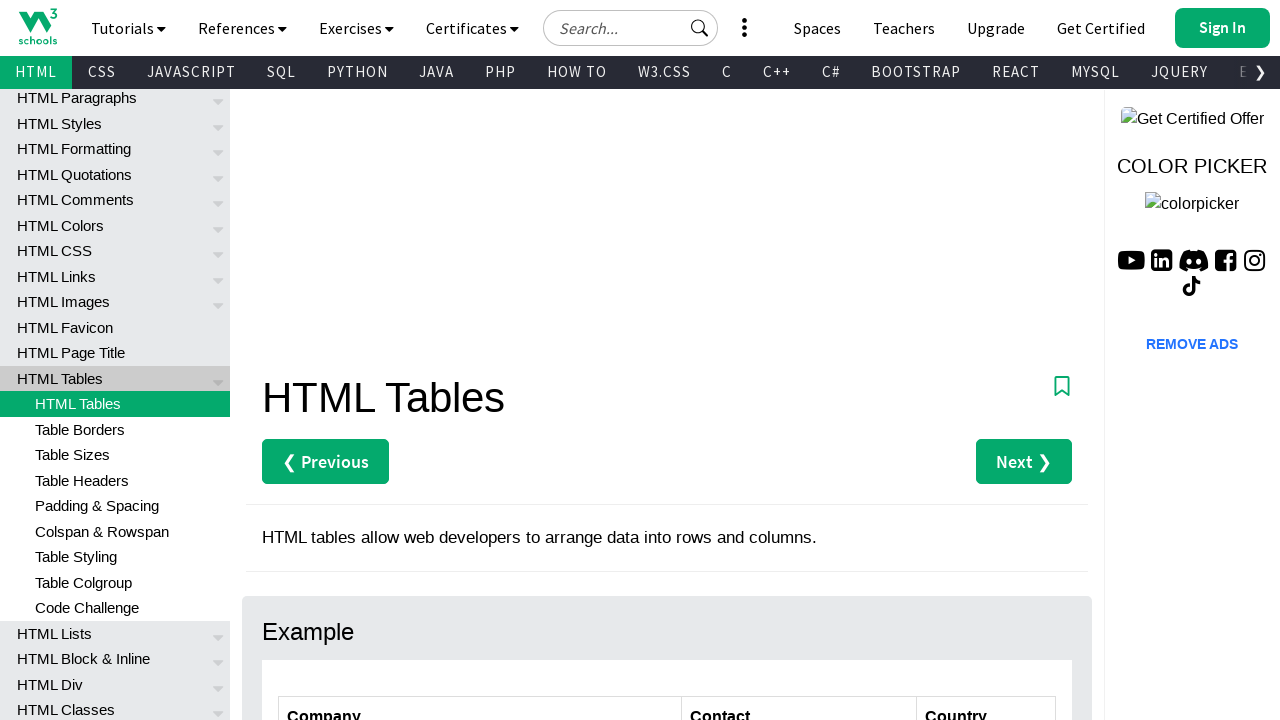

Customers table loaded
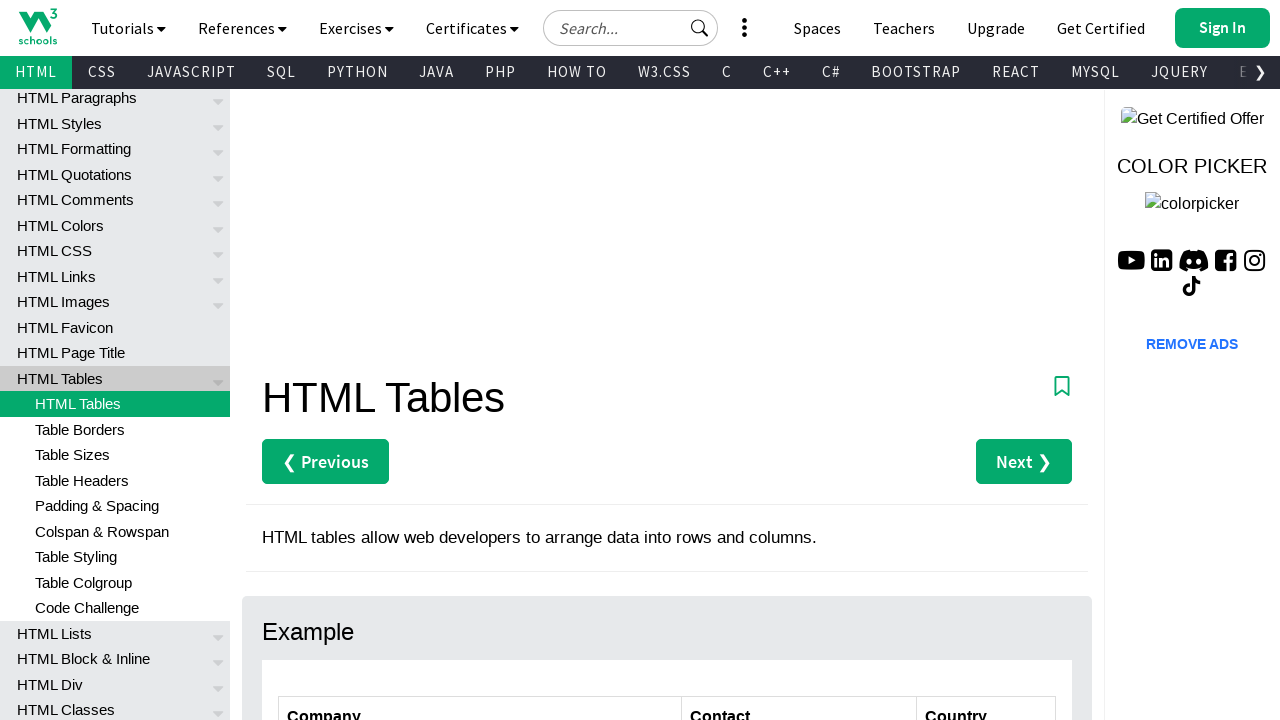

Table headers verified as present
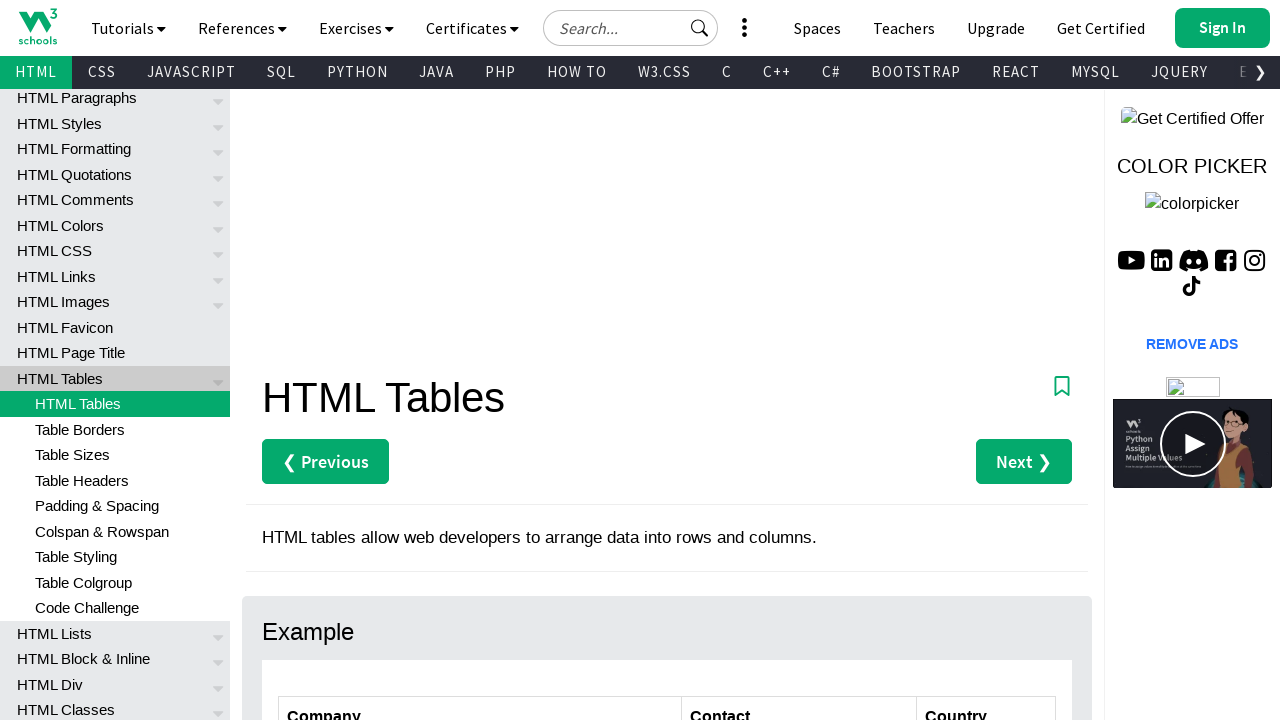

Table rows verified as present, table structure confirmed
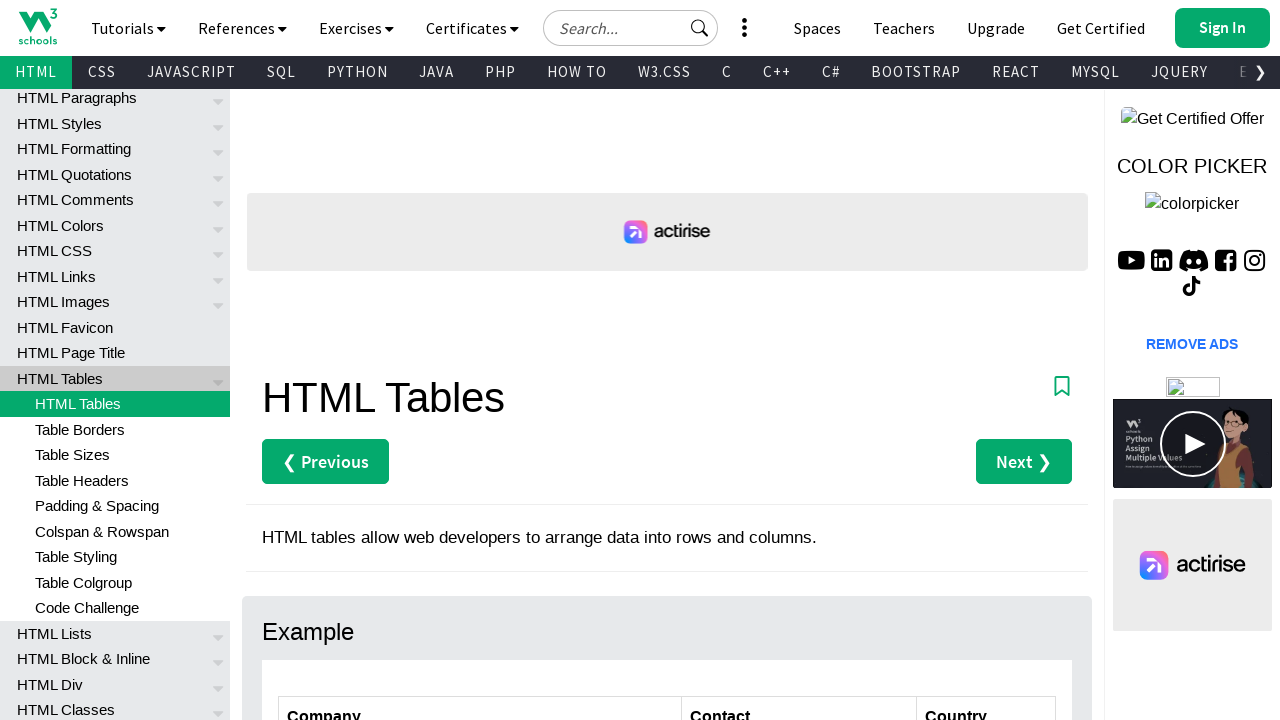

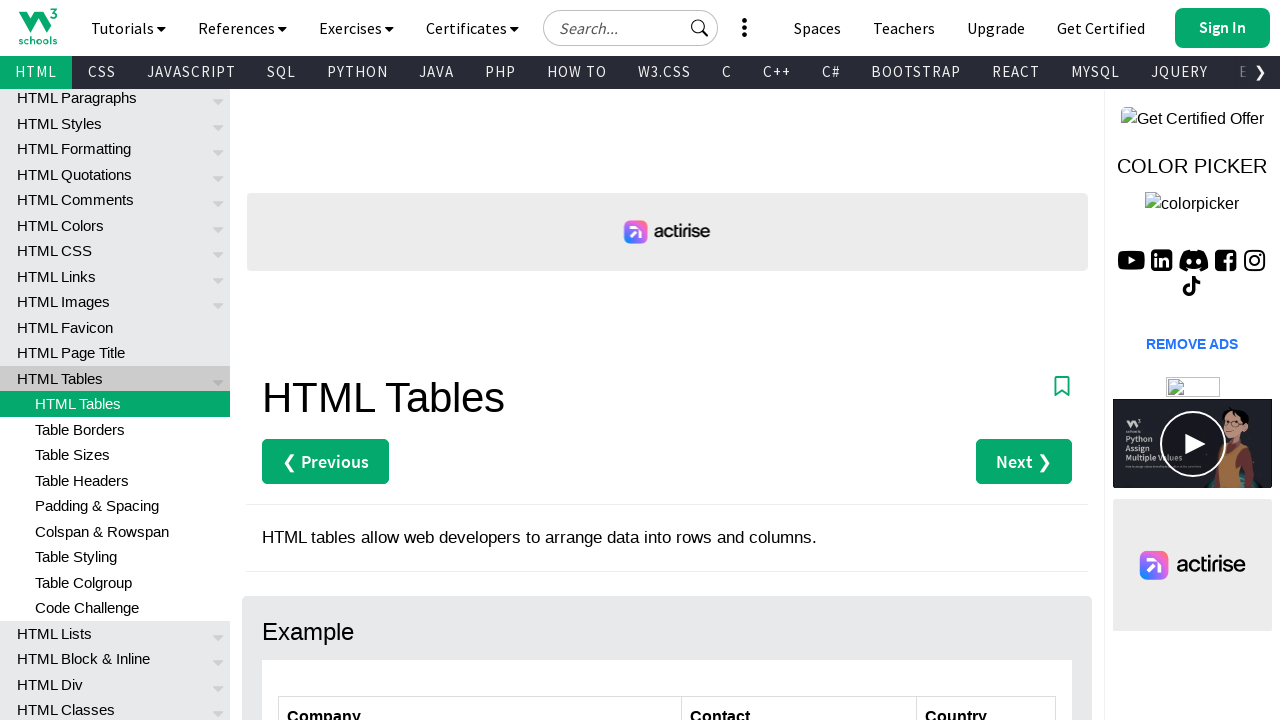